Opens the Selenium official website and maximizes the browser window to verify basic browser functionality.

Starting URL: https://www.selenium.dev/

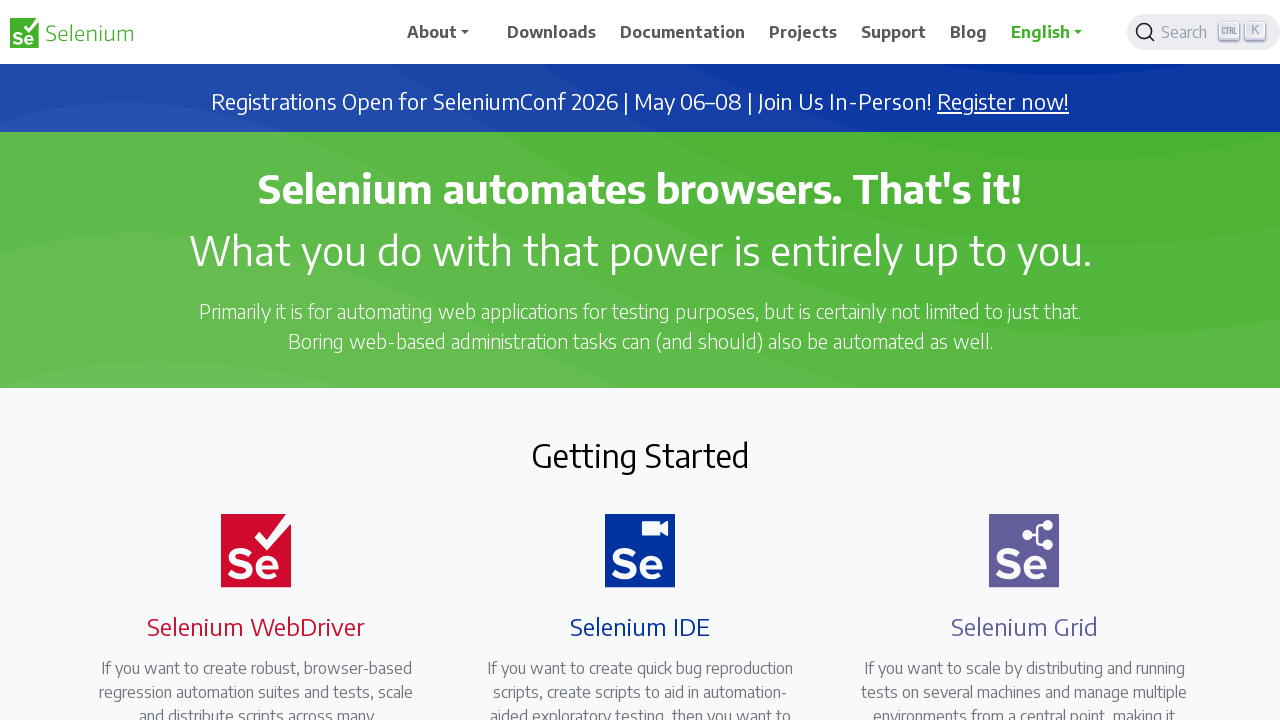

Set viewport size to 1920x1080
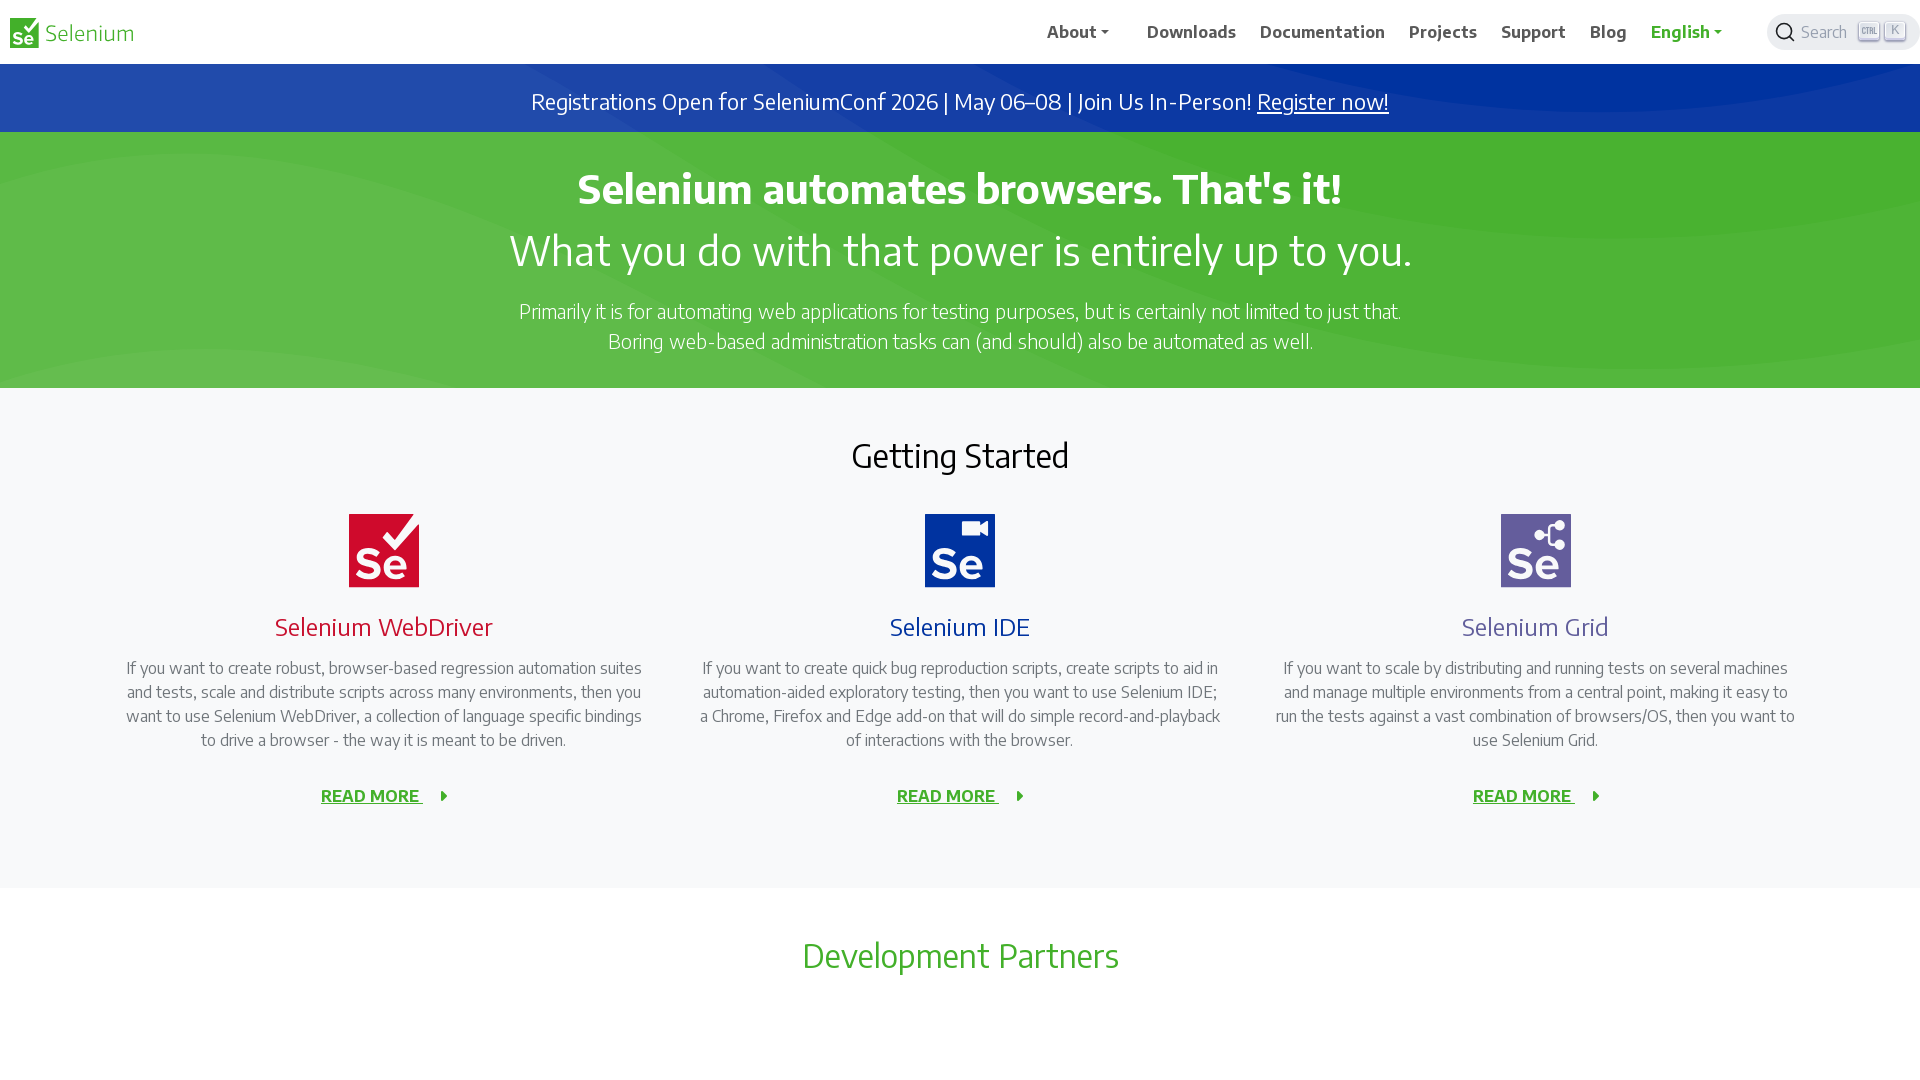

Page DOM content loaded
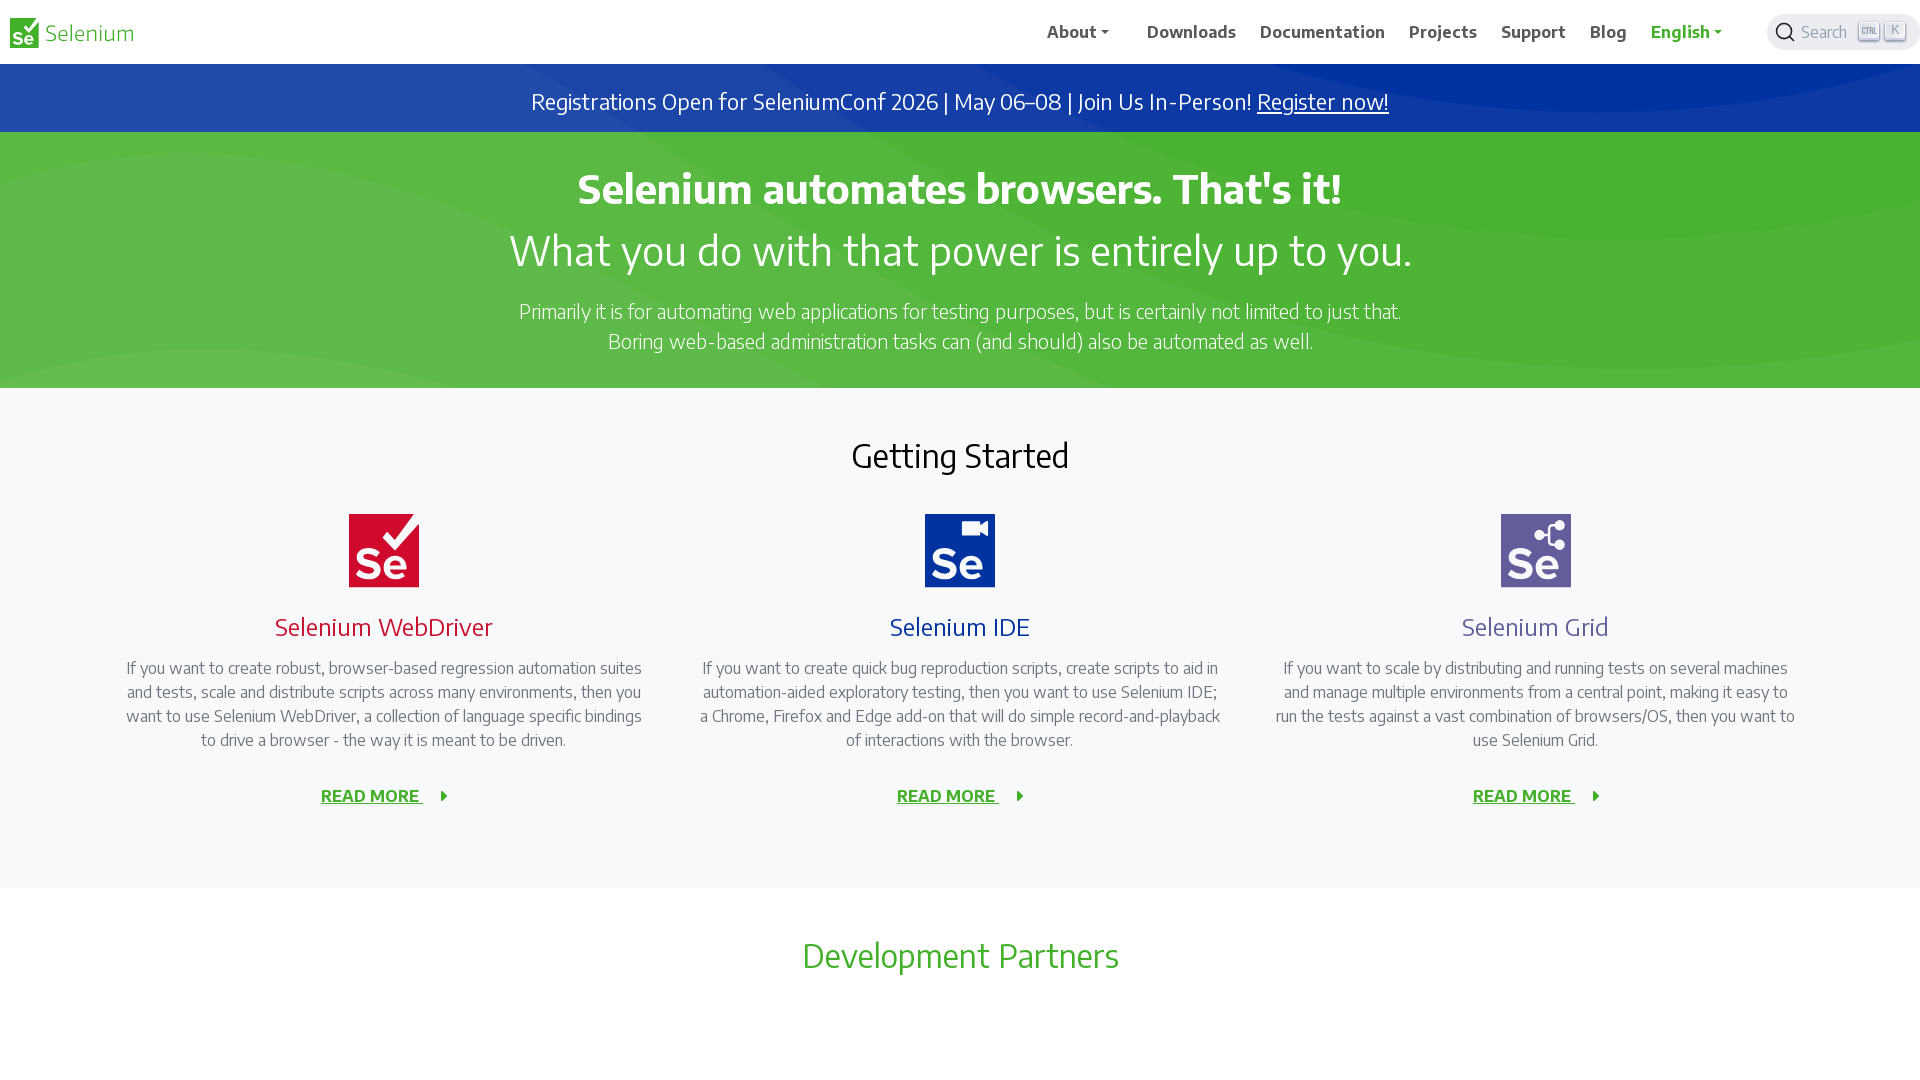

Body element found, page verified as loaded
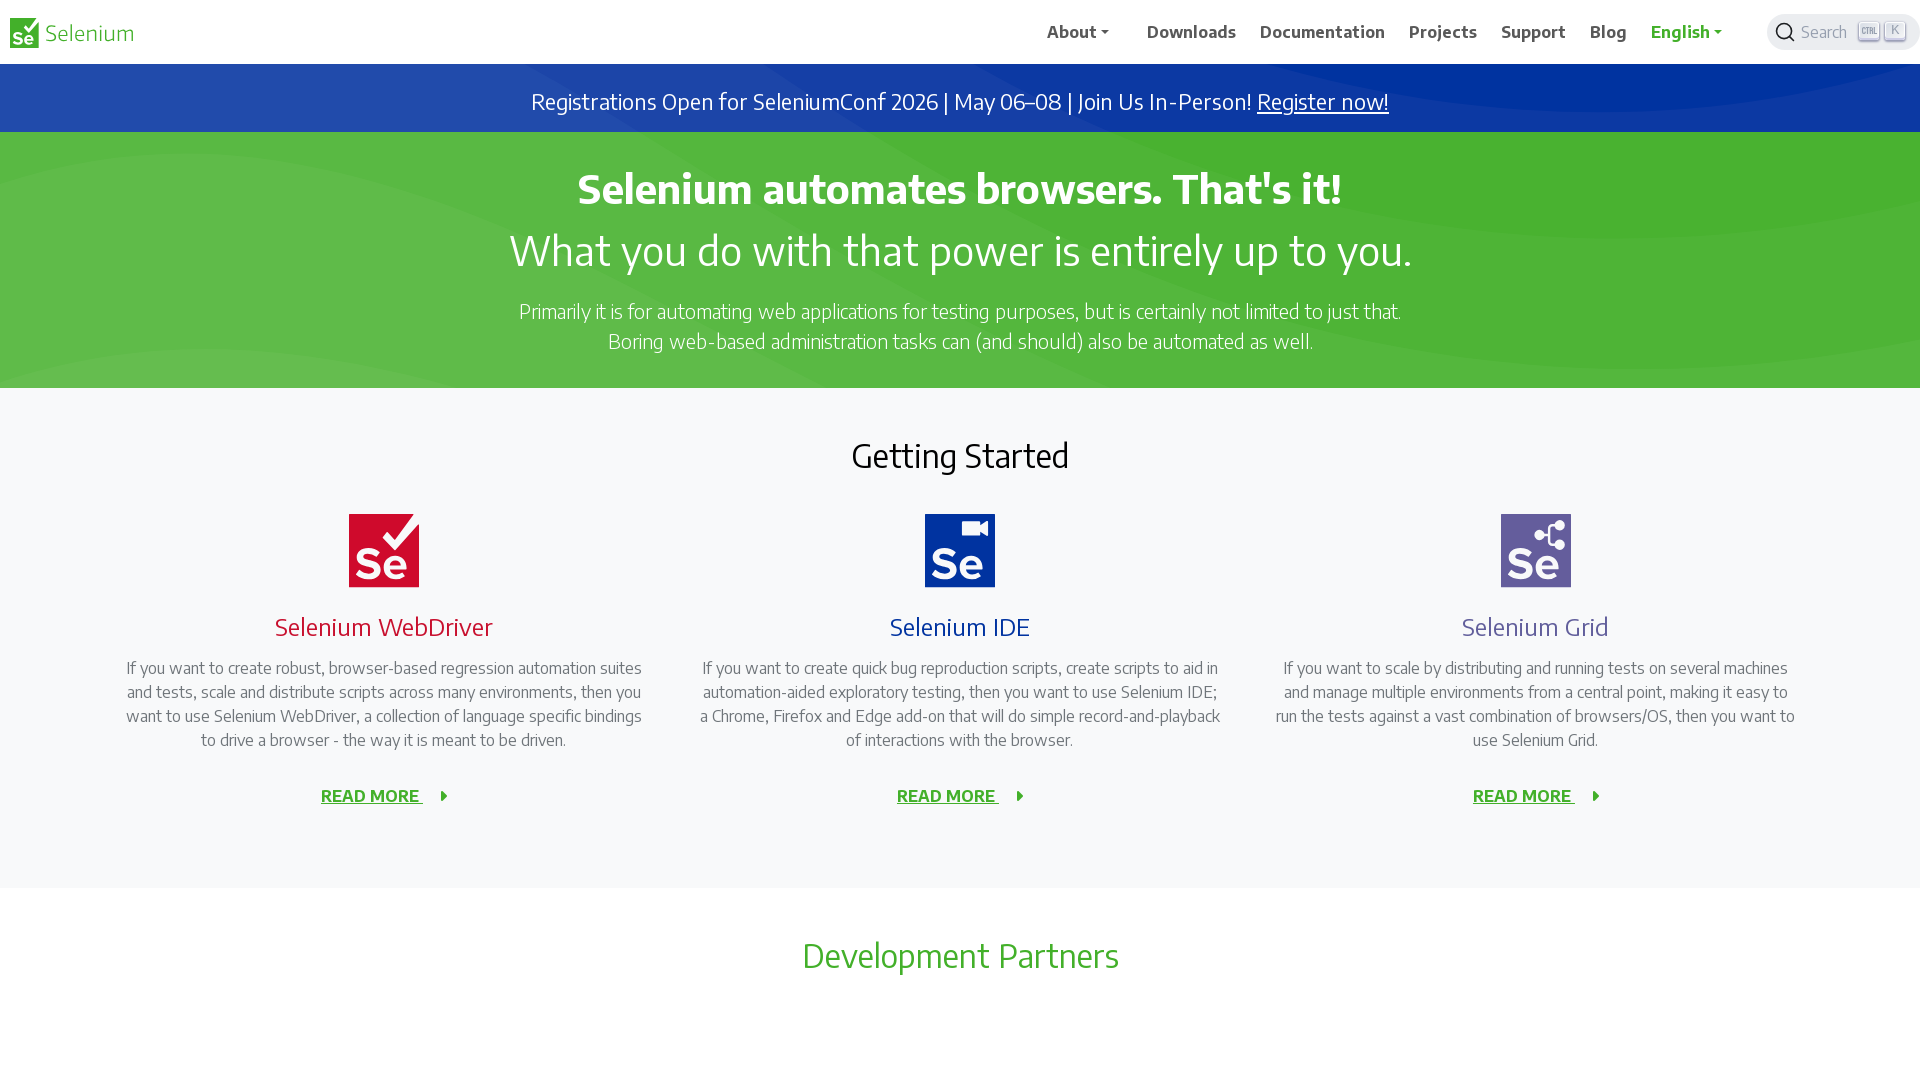

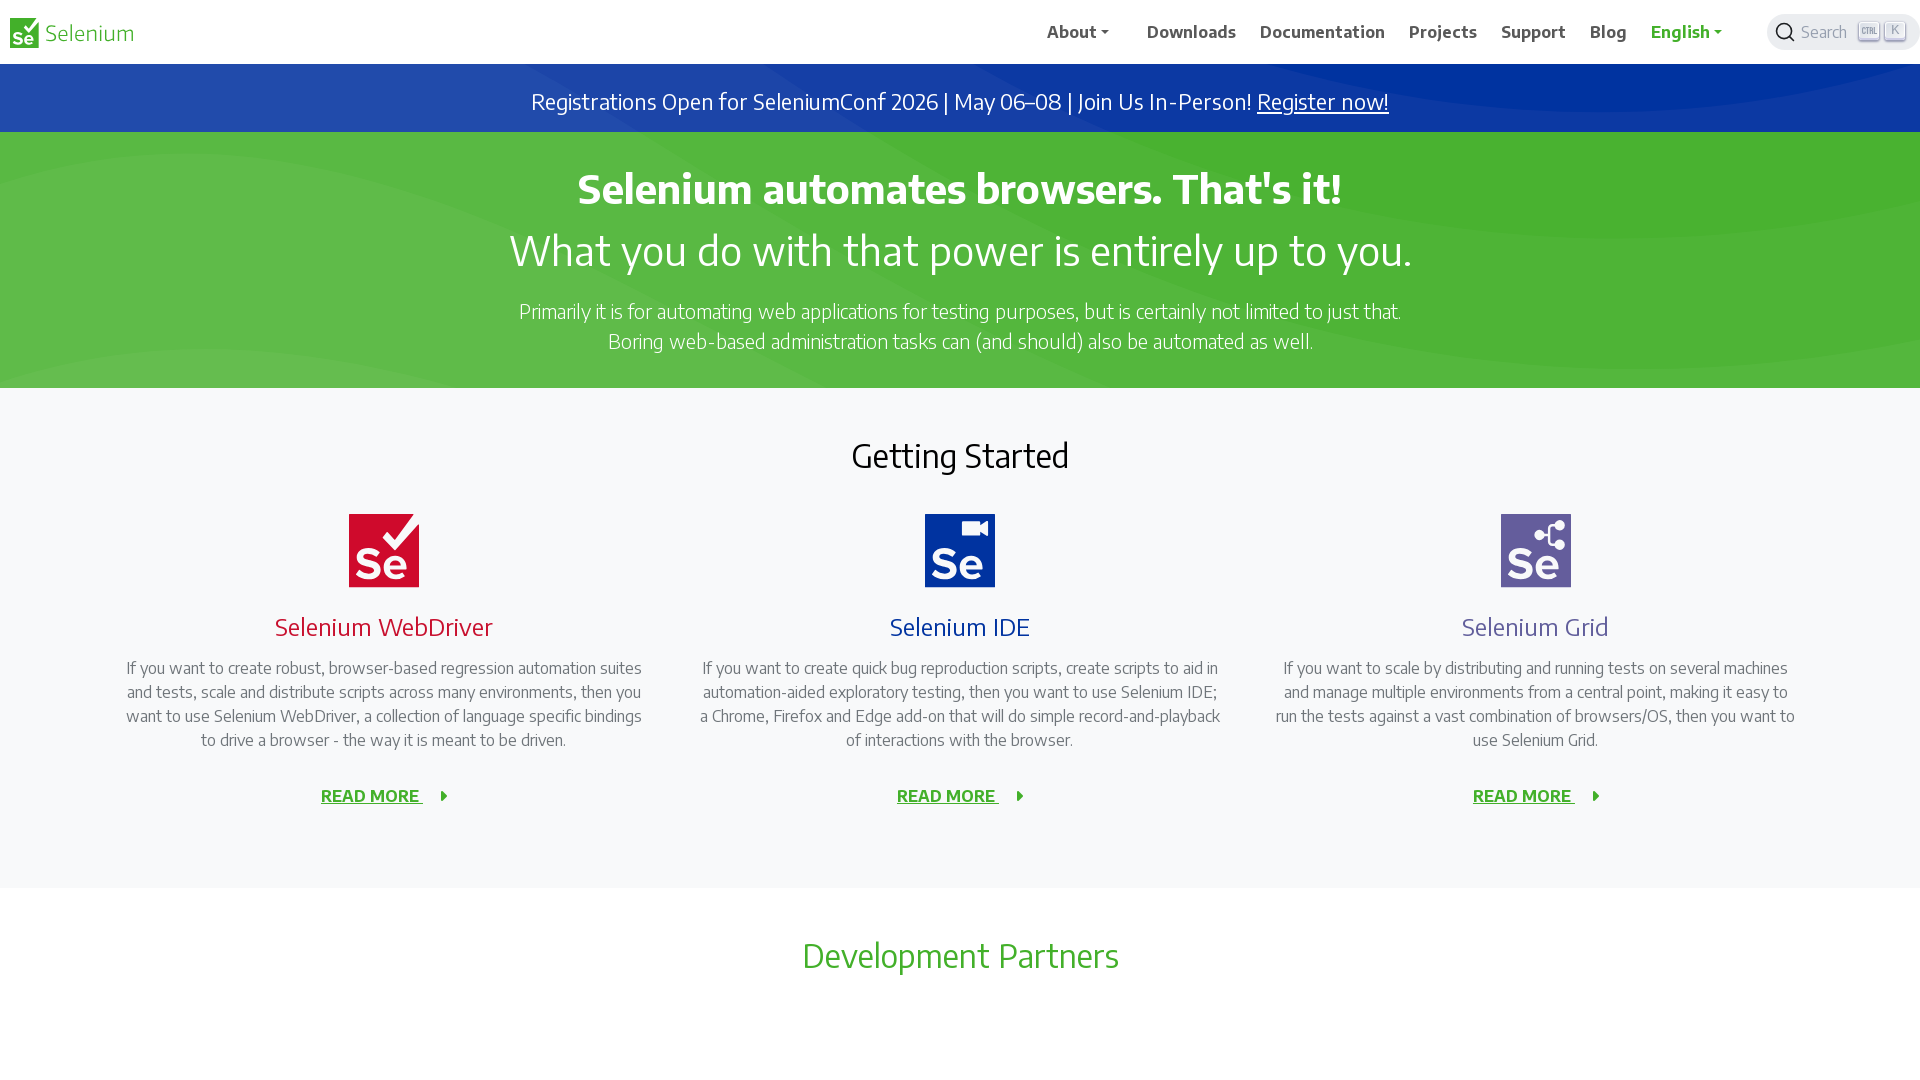